Tests checkbox functionality by selecting and deselecting a checkbox, verifying its state, and counting total checkboxes on the page

Starting URL: https://rahulshettyacademy.com/AutomationPractice/

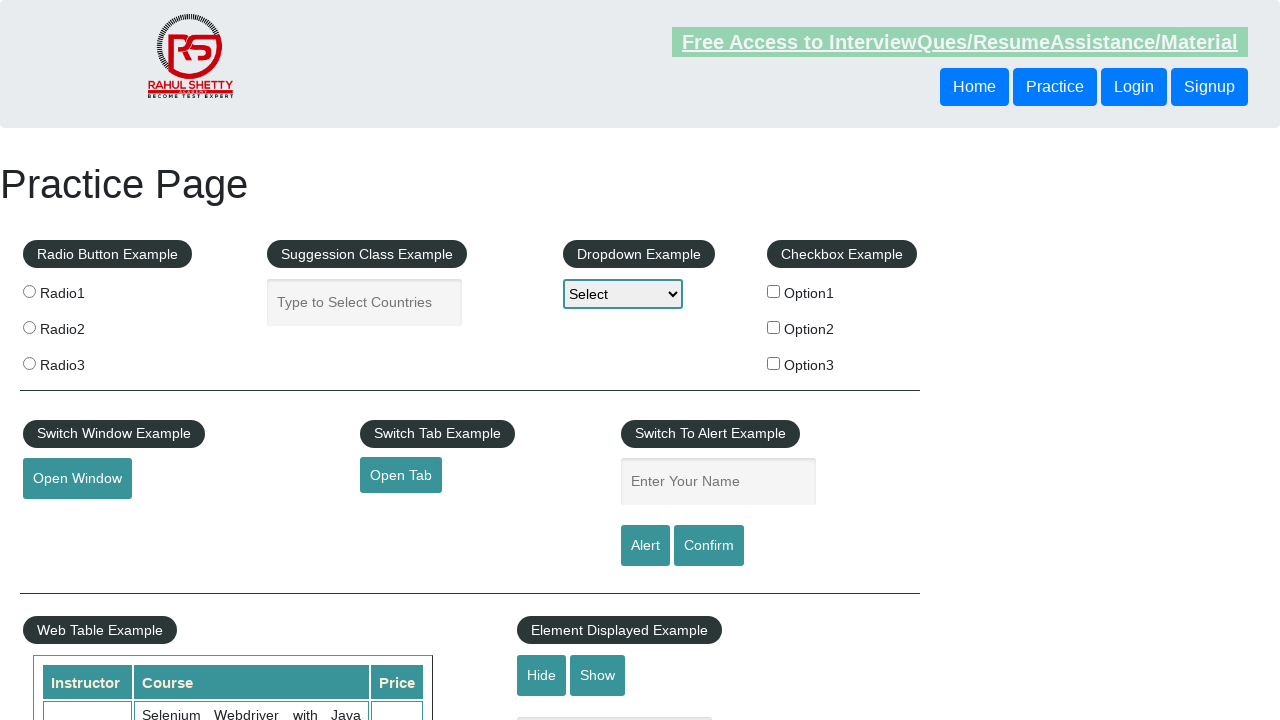

Clicked checkbox to select it at (774, 291) on input[name='checkBoxOption1']
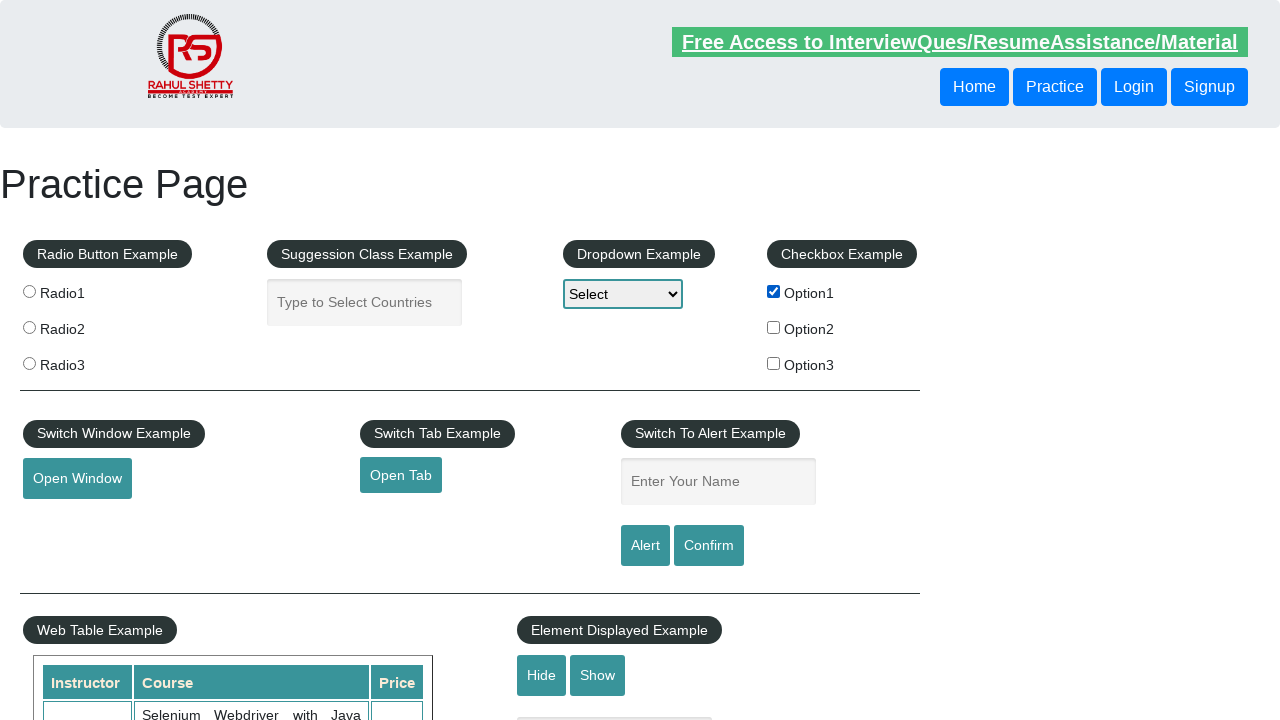

Verified checkbox is selected
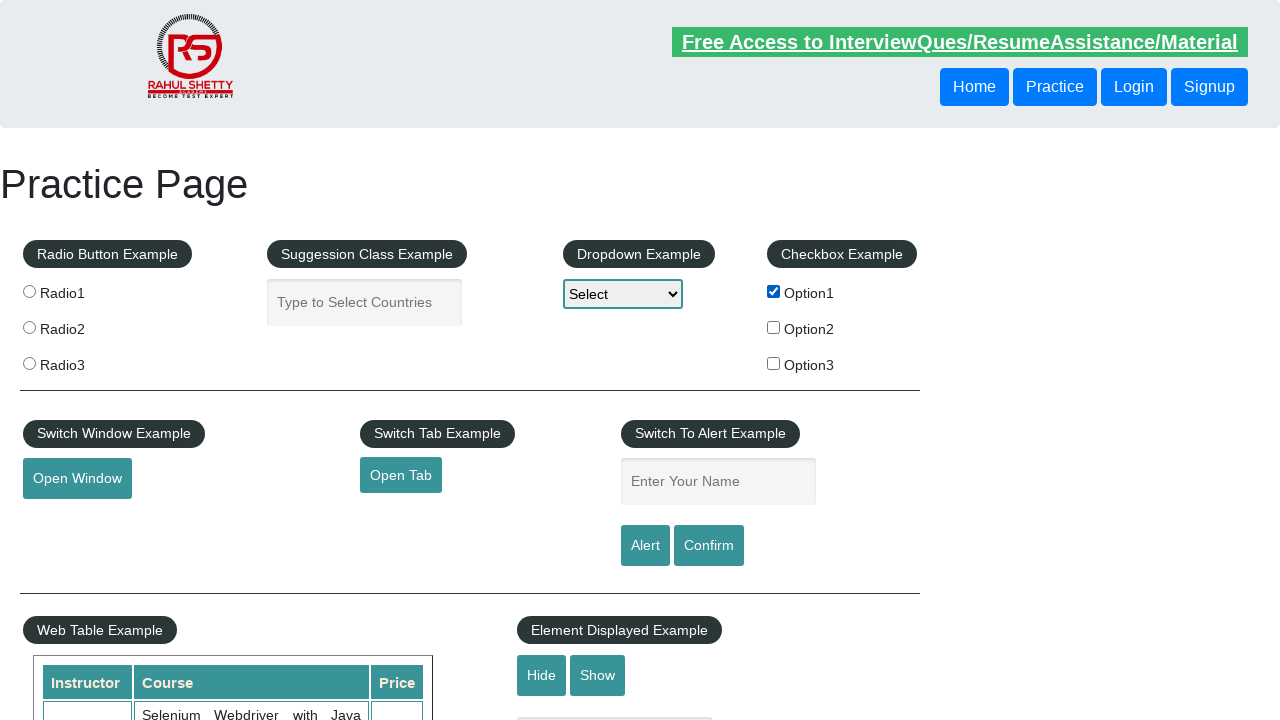

Clicked checkbox again to deselect it at (774, 291) on input[name='checkBoxOption1']
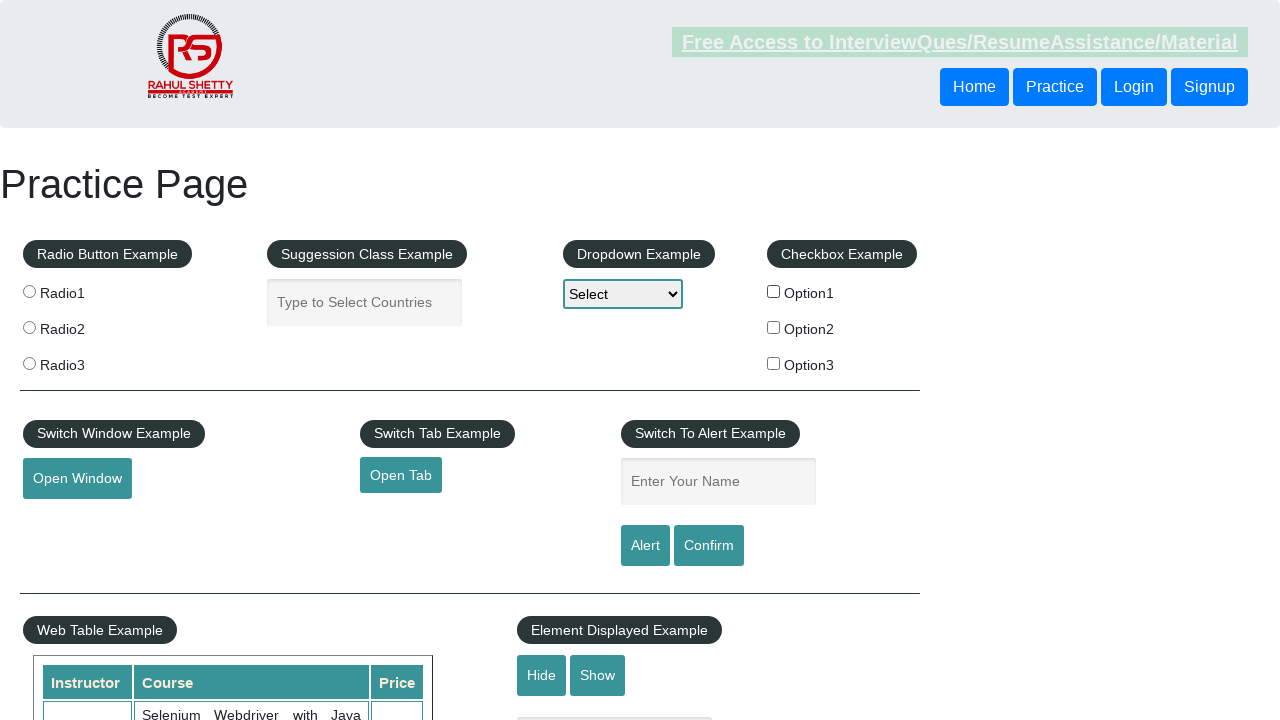

Verified checkbox is deselected
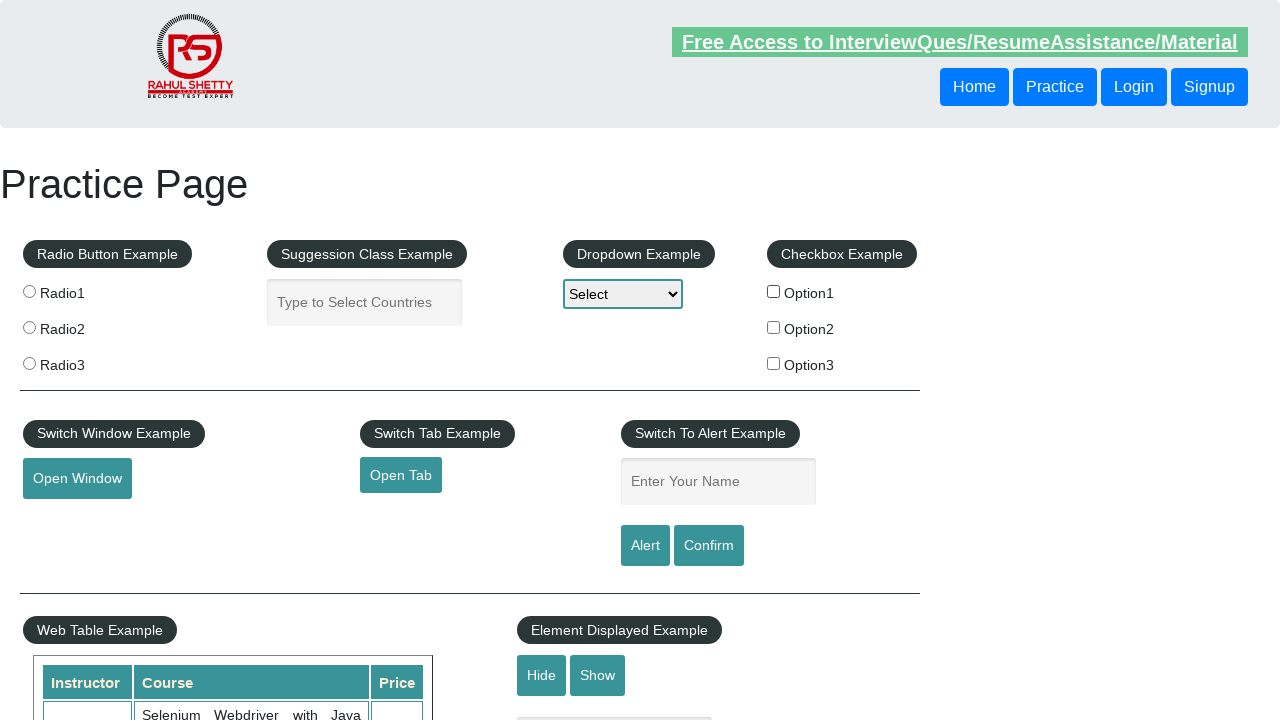

Counted total checkboxes: 3
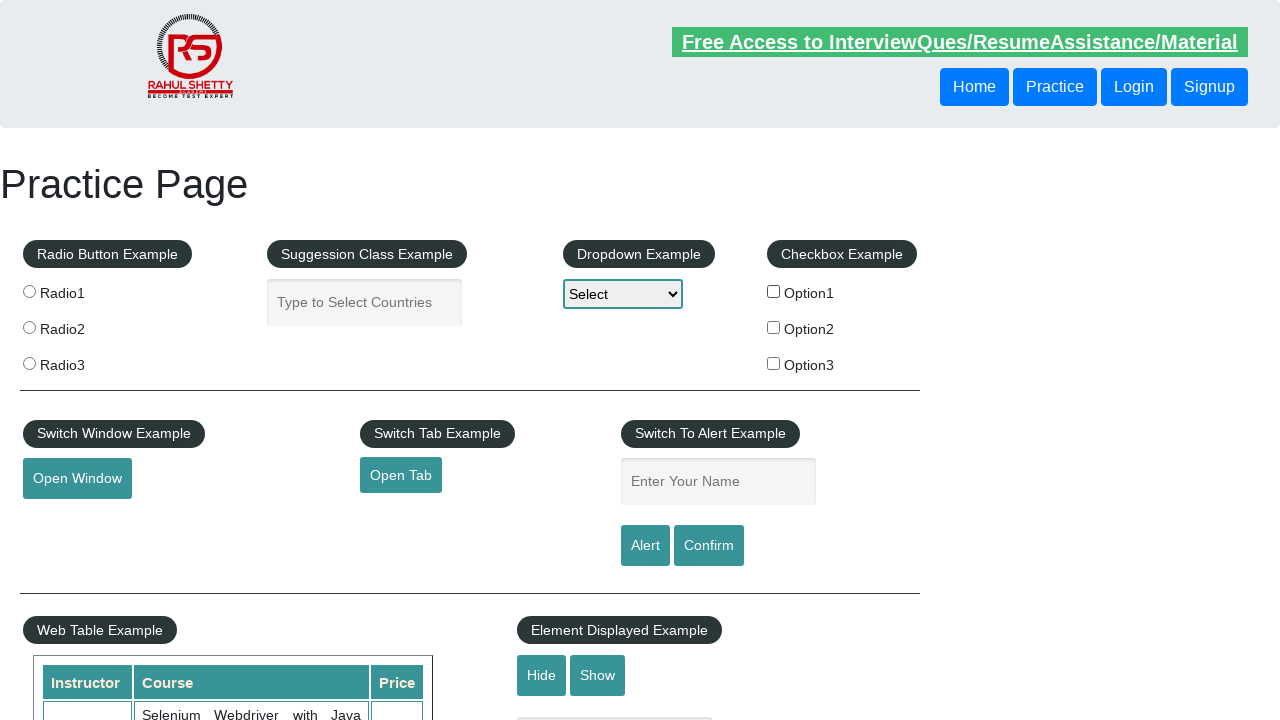

Printed total checkbox count: 3
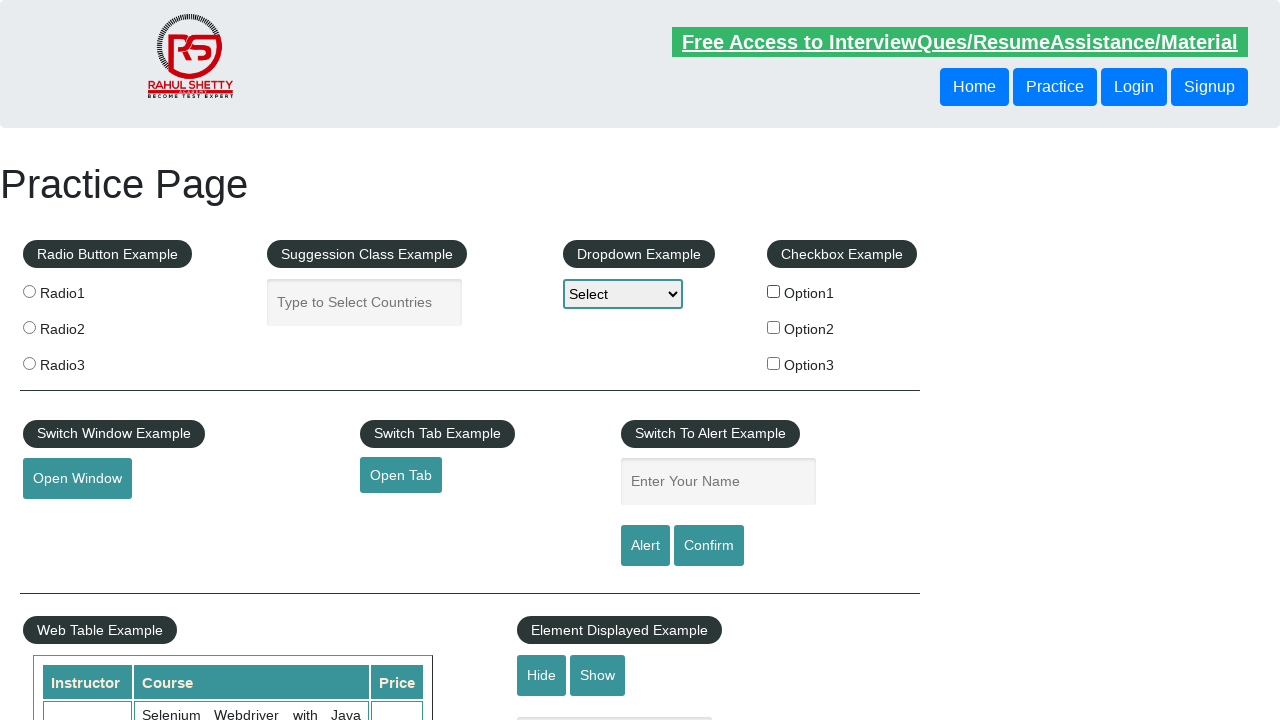

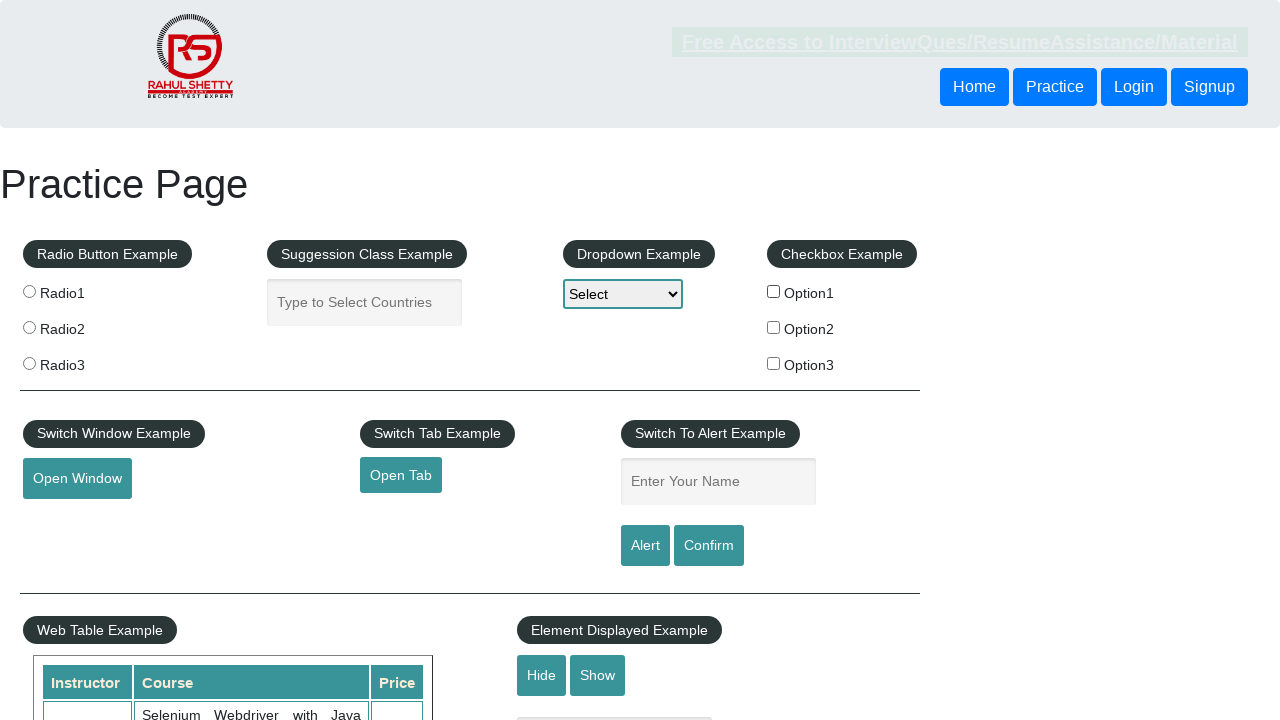